Tests that adding multiple todos correctly updates the todo count by adding 5 items and verifying the count message

Starting URL: https://devmountain.github.io/qa_todos/

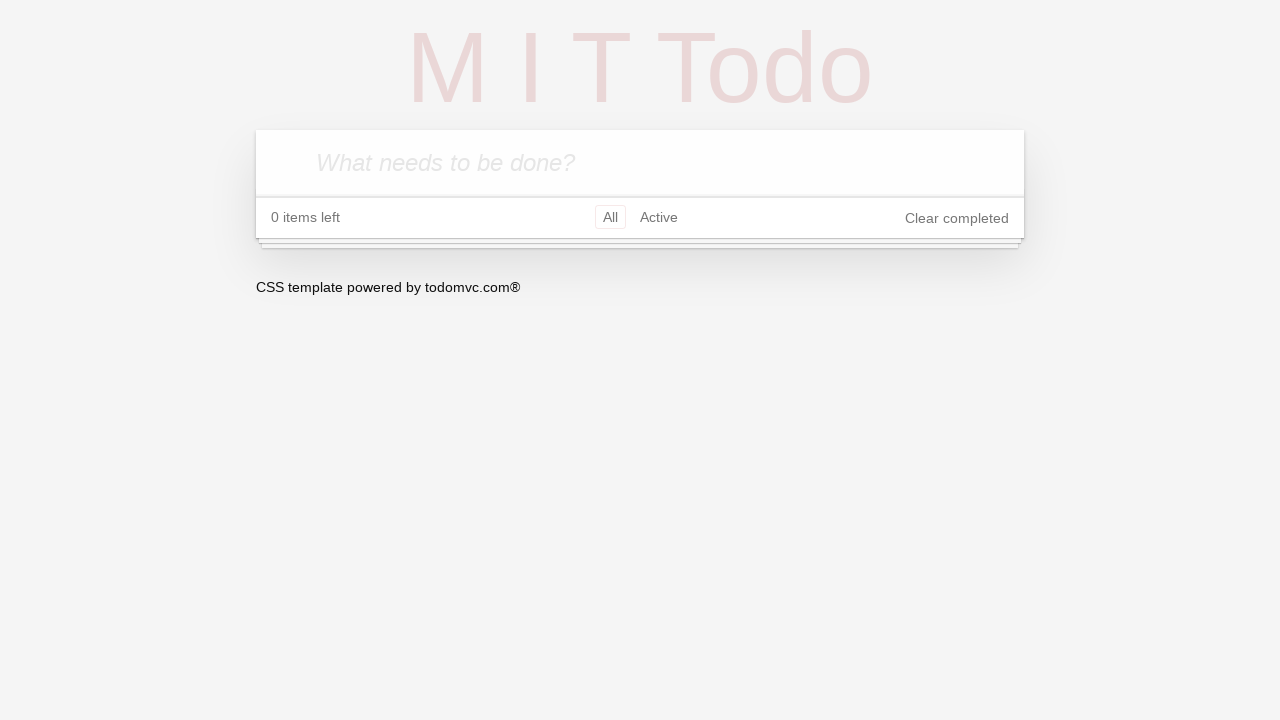

Waited for todo input field to be available
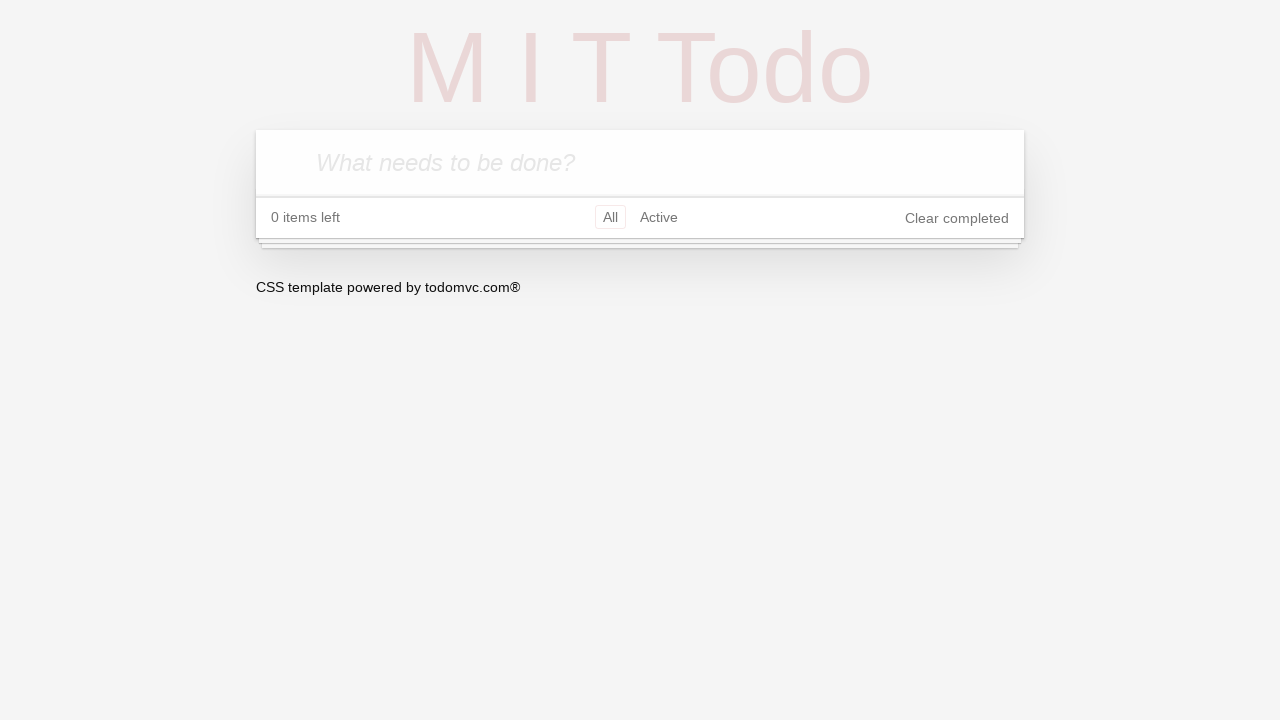

Filled todo input with 'Test To-Do 1' on .new-todo
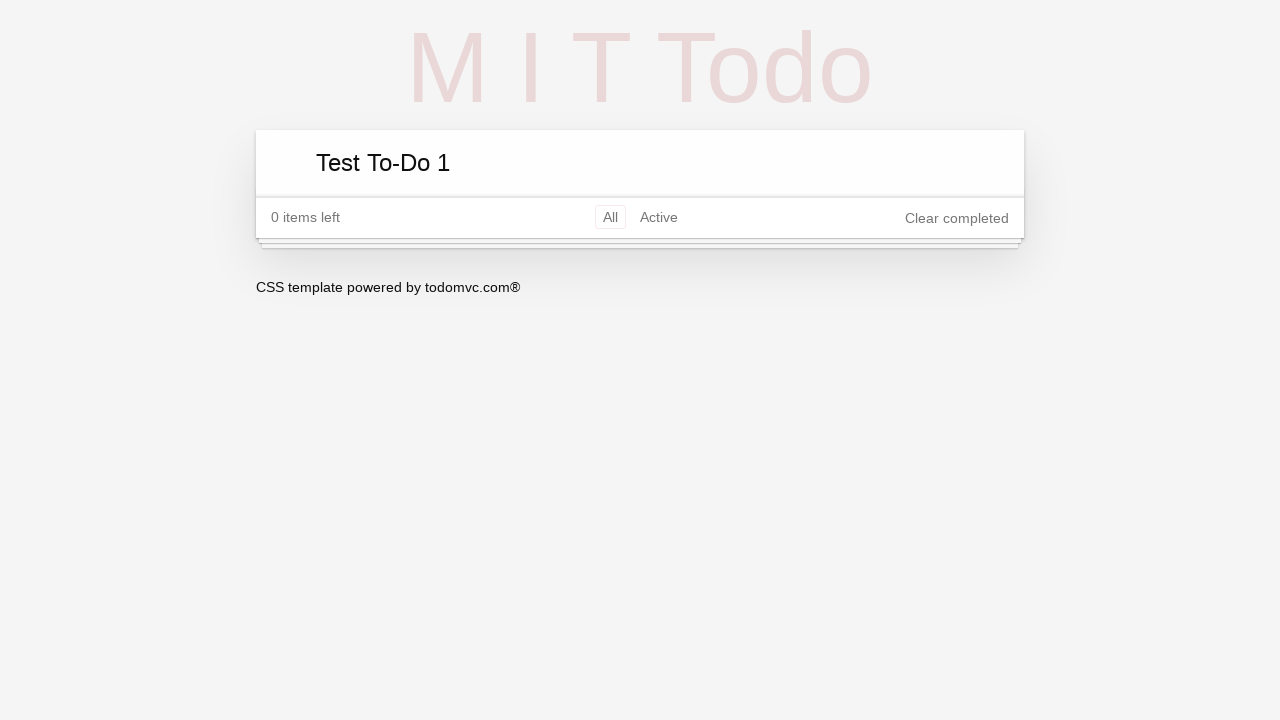

Pressed Enter to add first todo item on .new-todo
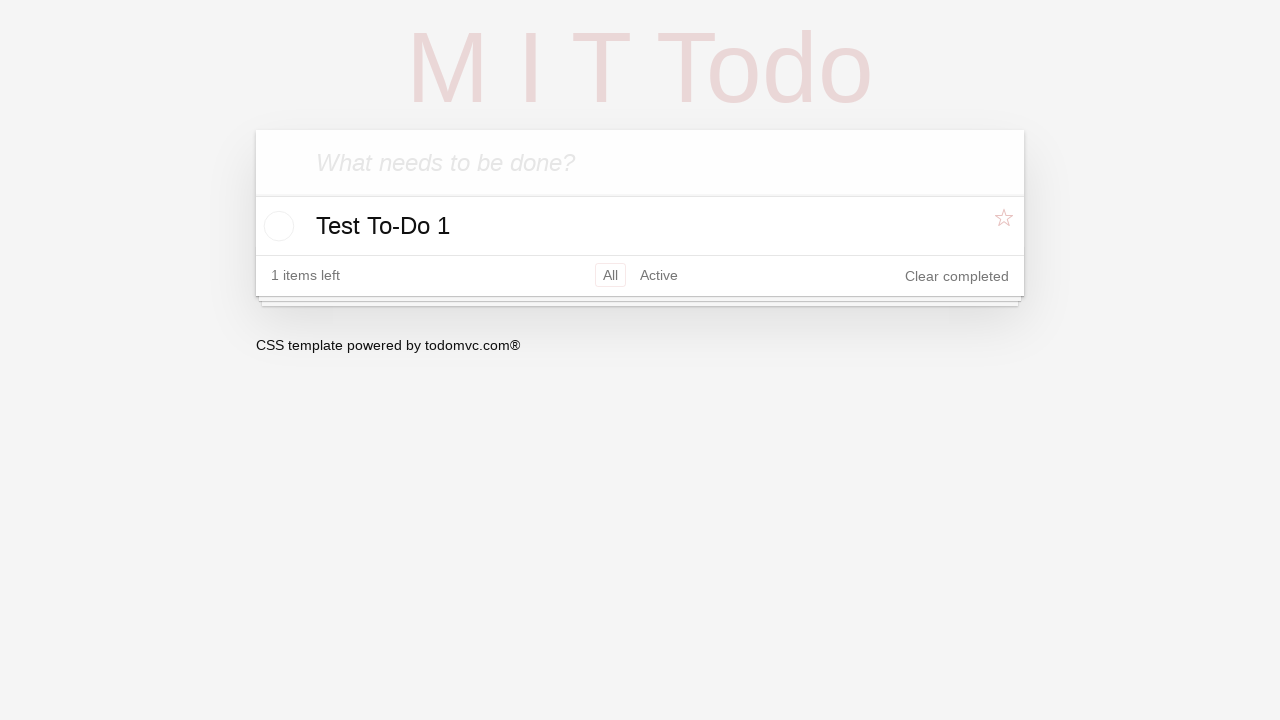

Filled todo input with 'Test To-Do 2' on .new-todo
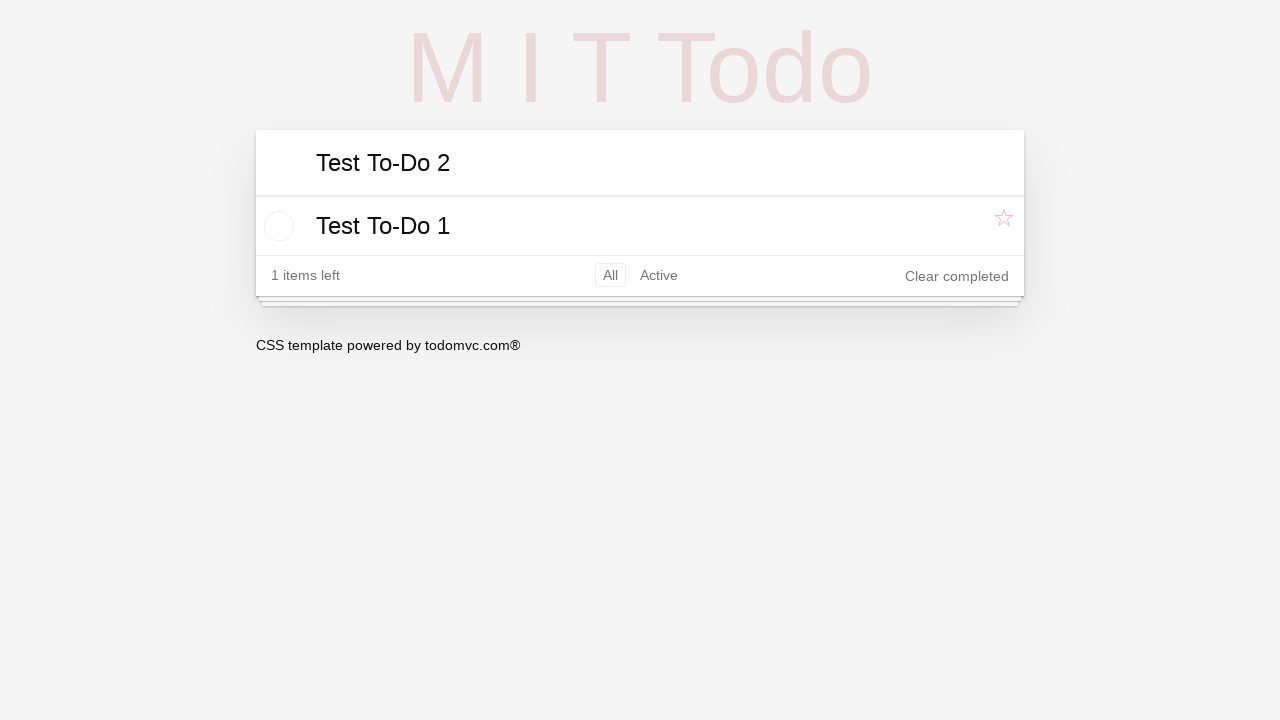

Pressed Enter to add second todo item on .new-todo
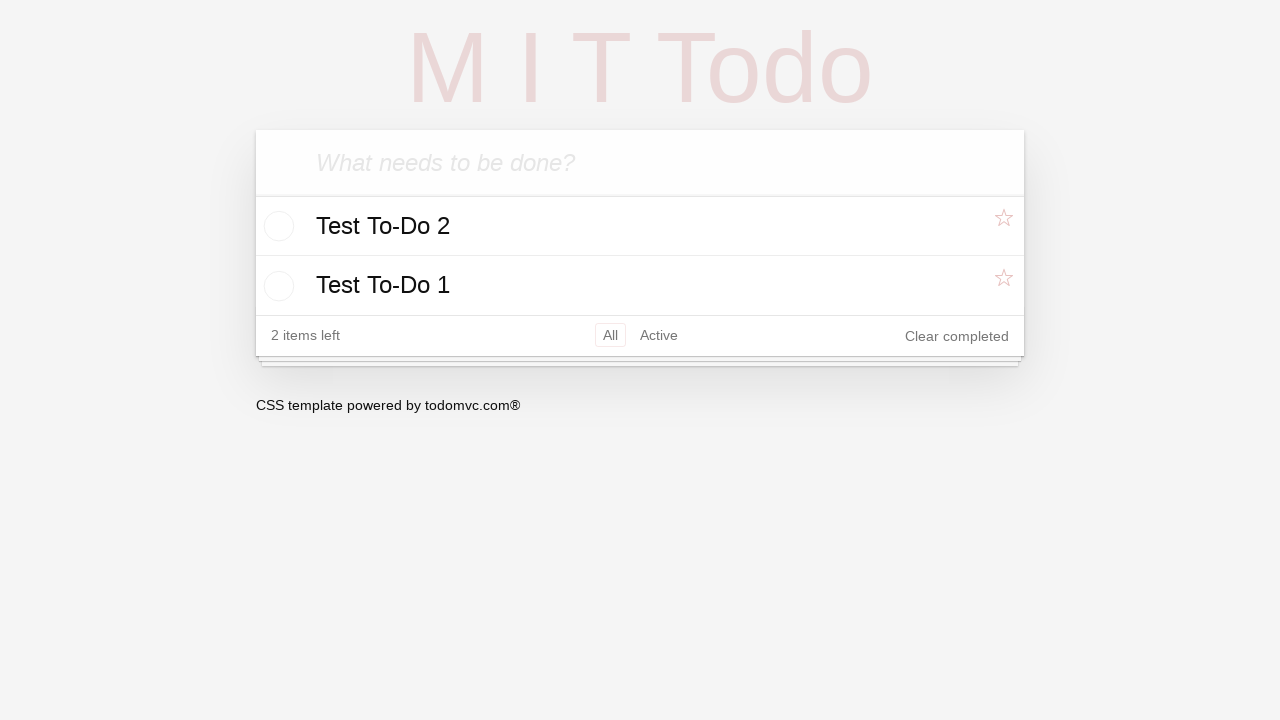

Filled todo input with 'Test To-Do 3' on .new-todo
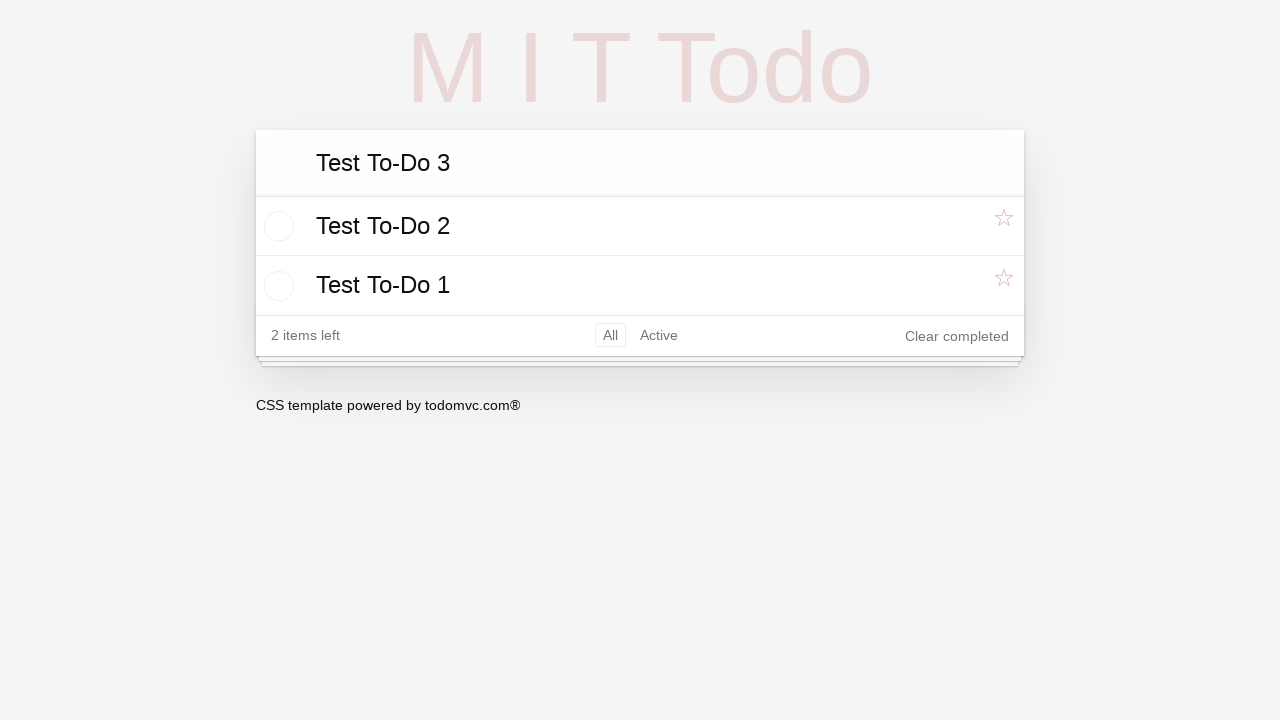

Pressed Enter to add third todo item on .new-todo
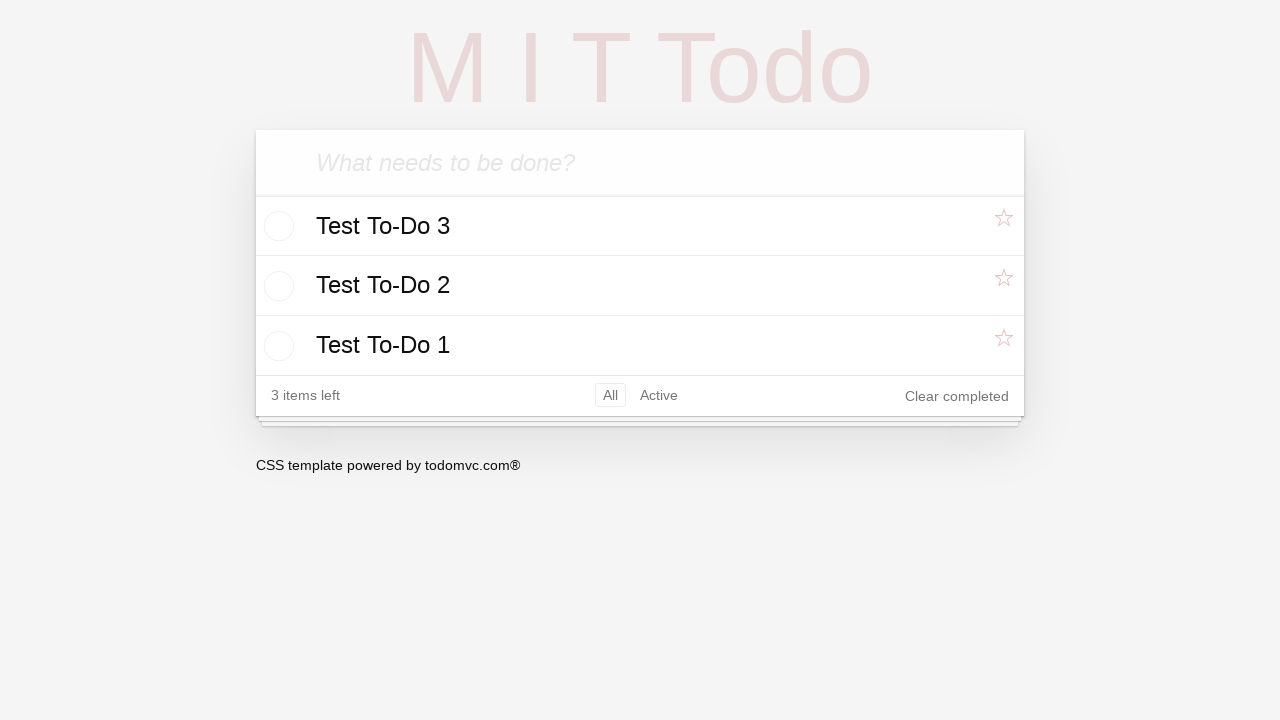

Filled todo input with 'Test To-Do 4' on .new-todo
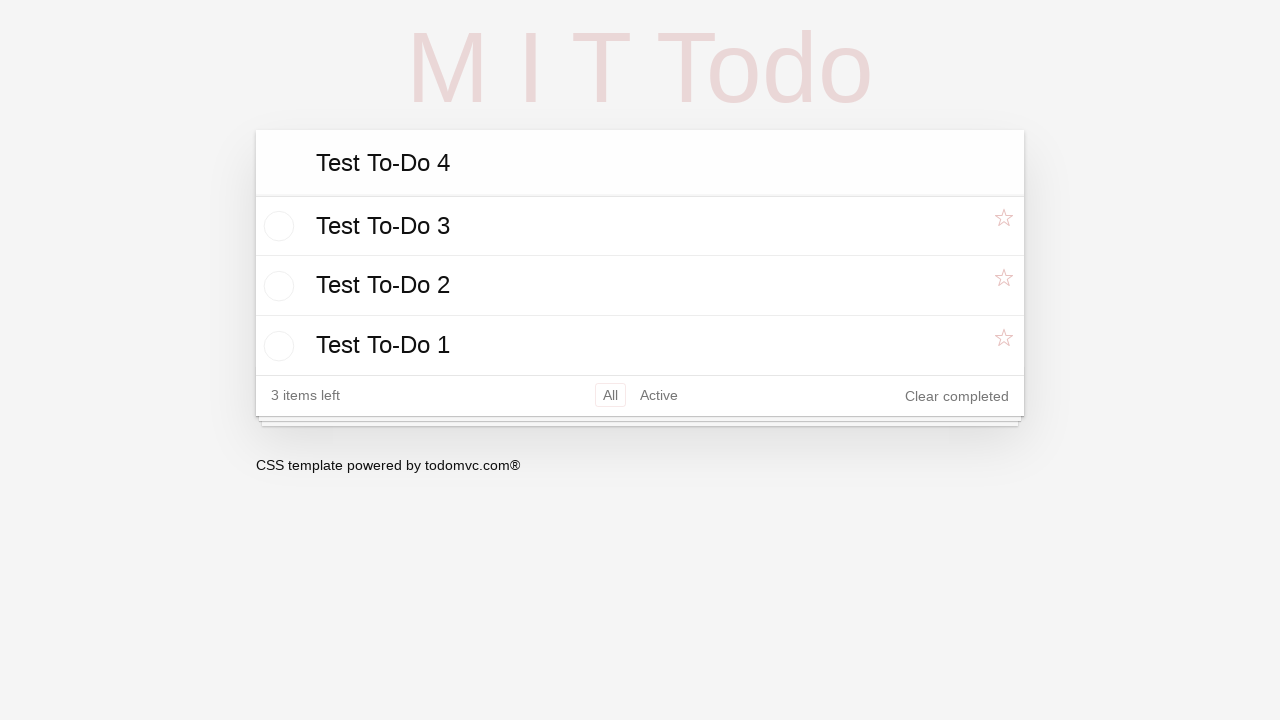

Pressed Enter to add fourth todo item on .new-todo
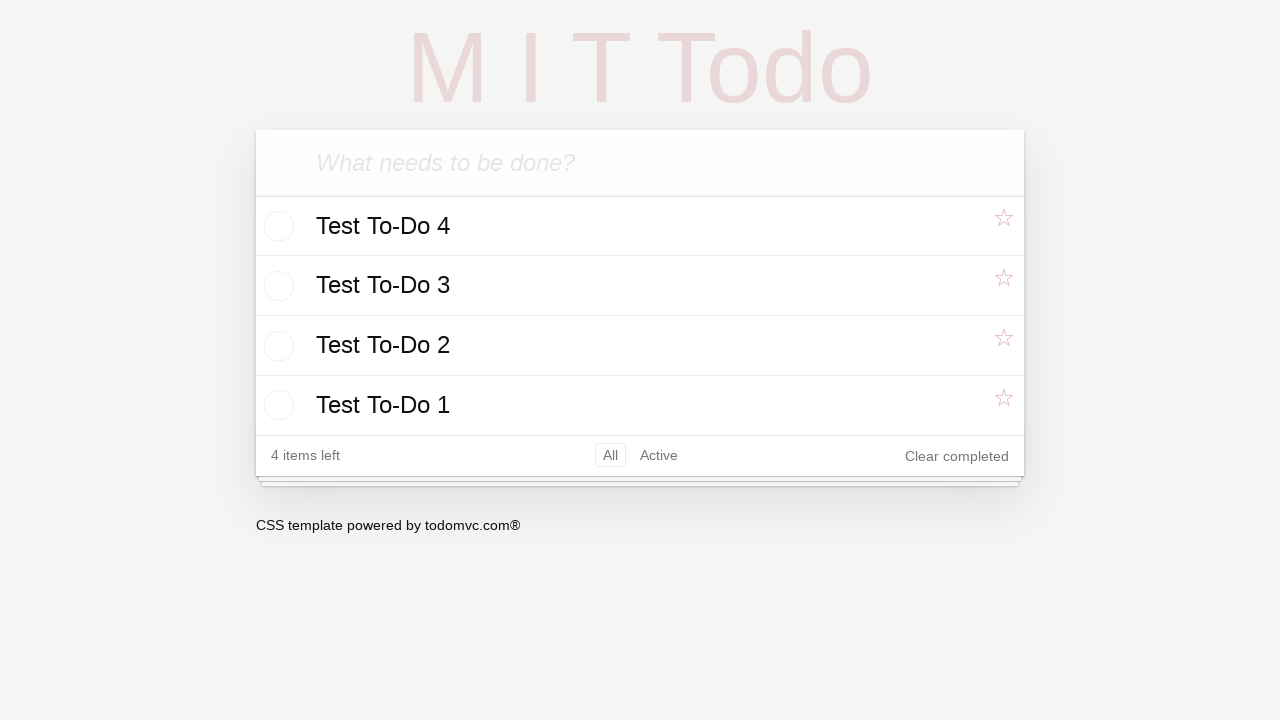

Filled todo input with 'Test To-Do 5' on .new-todo
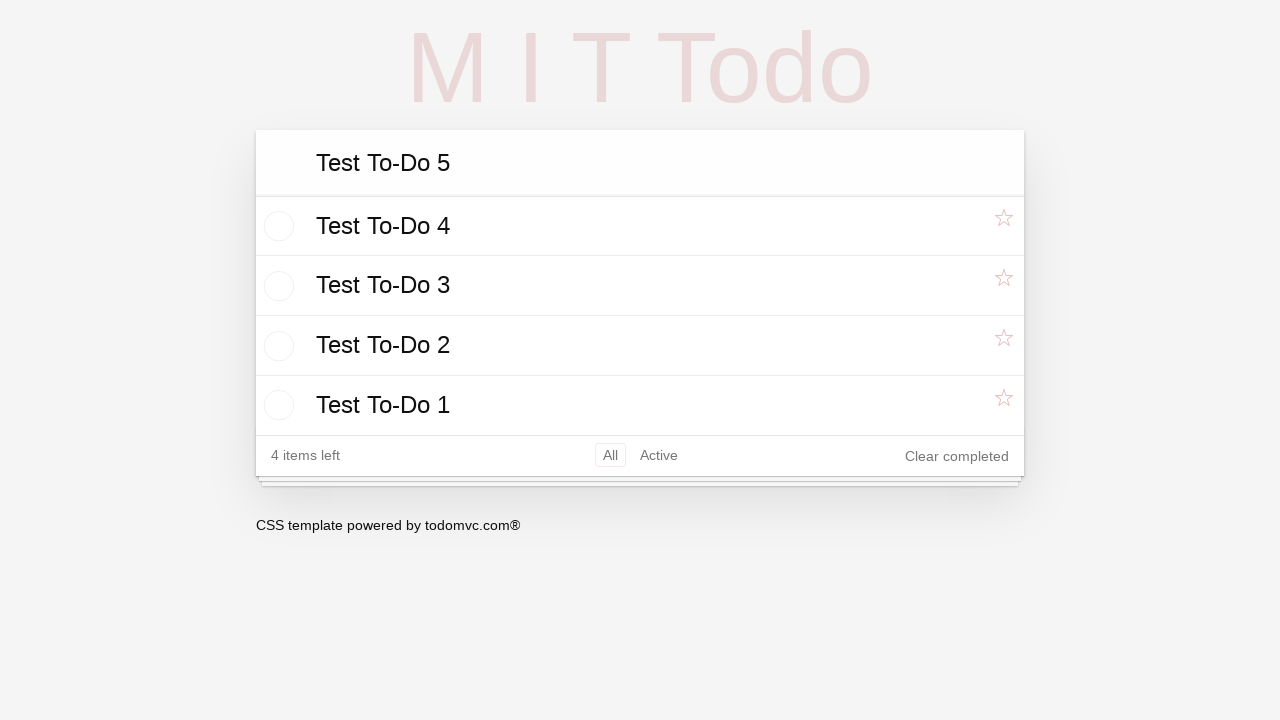

Pressed Enter to add fifth todo item on .new-todo
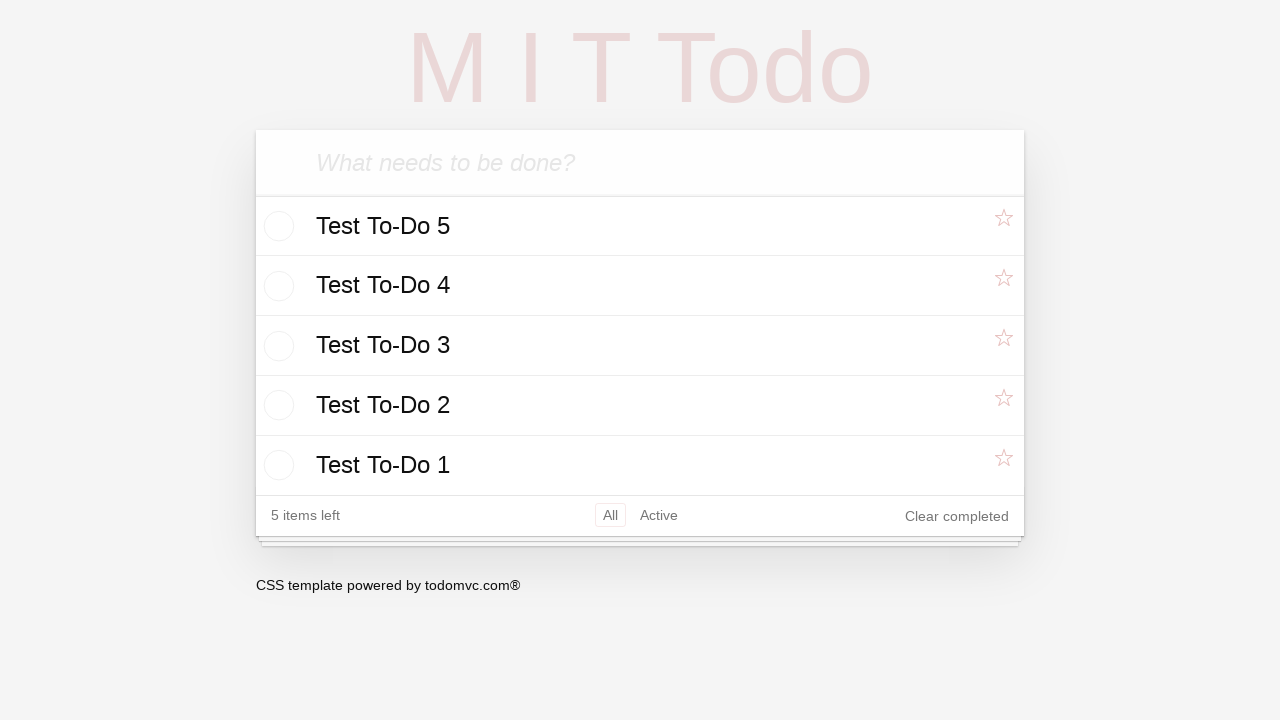

Waited for todo count message to appear
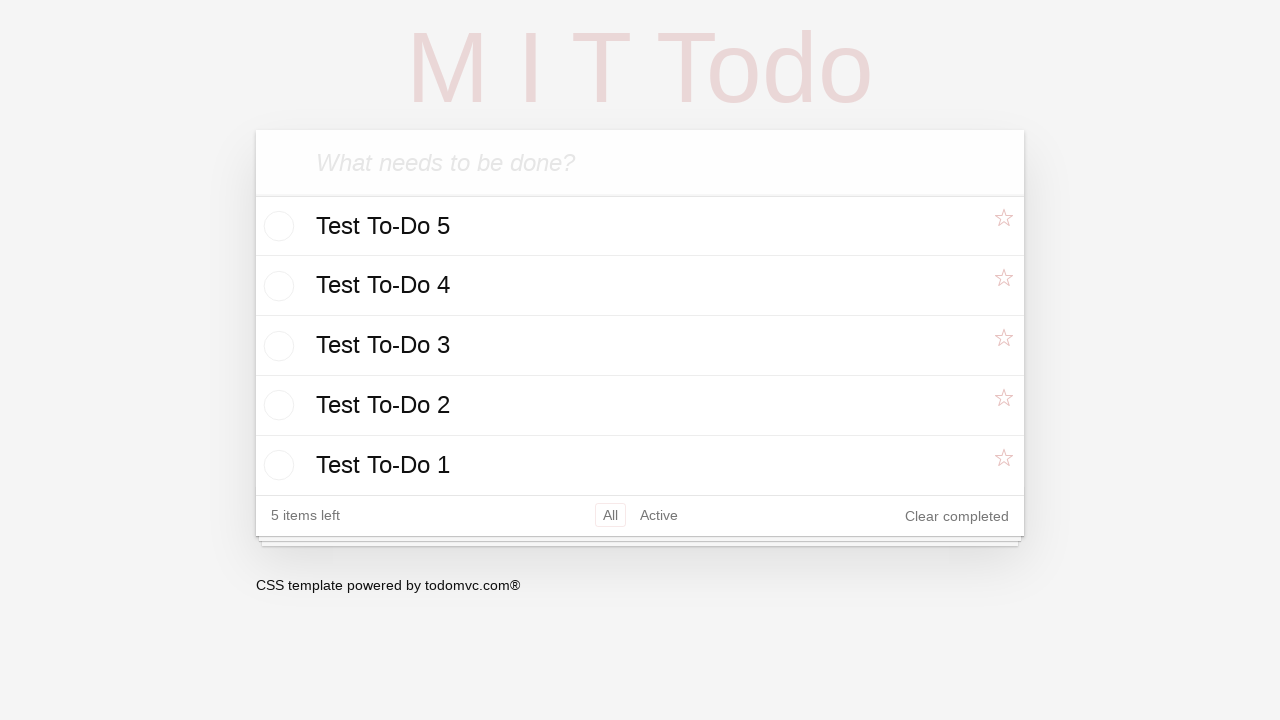

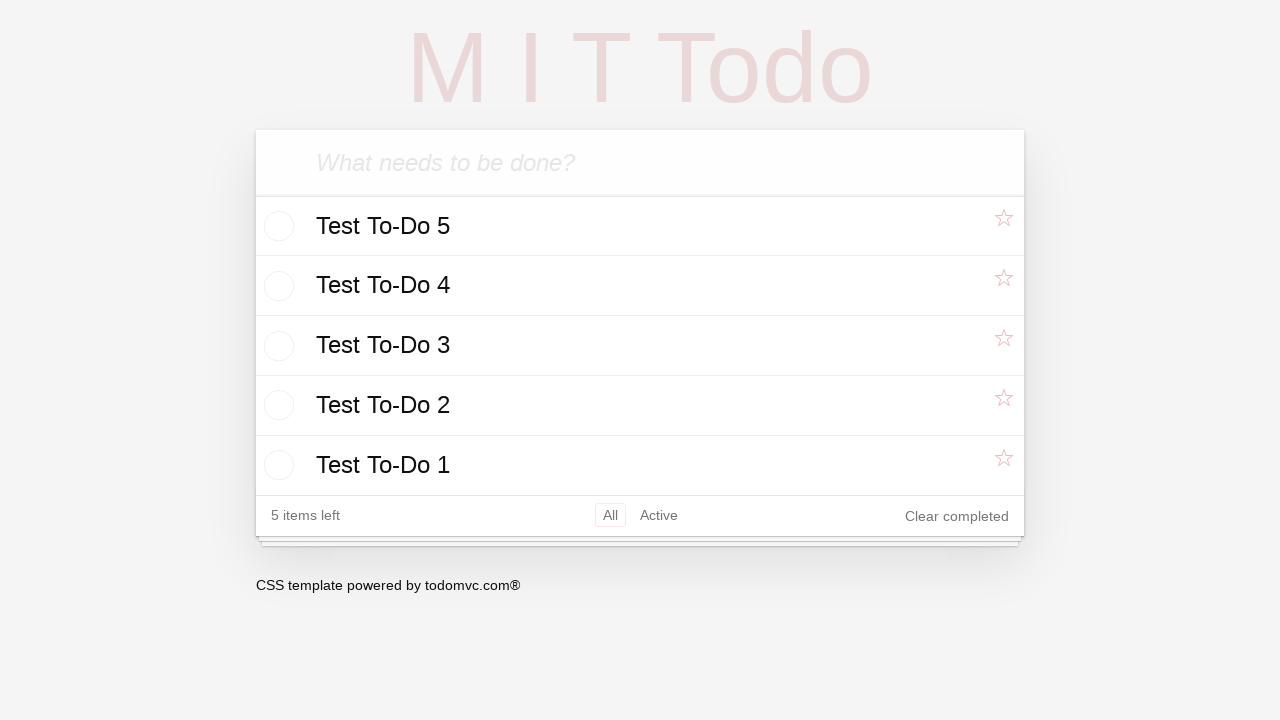